Tests alert functionality on an automation practice page by entering a name in a text field and clicking the Alert button to trigger an alert dialog.

Starting URL: https://rahulshettyacademy.com/AutomationPractice/

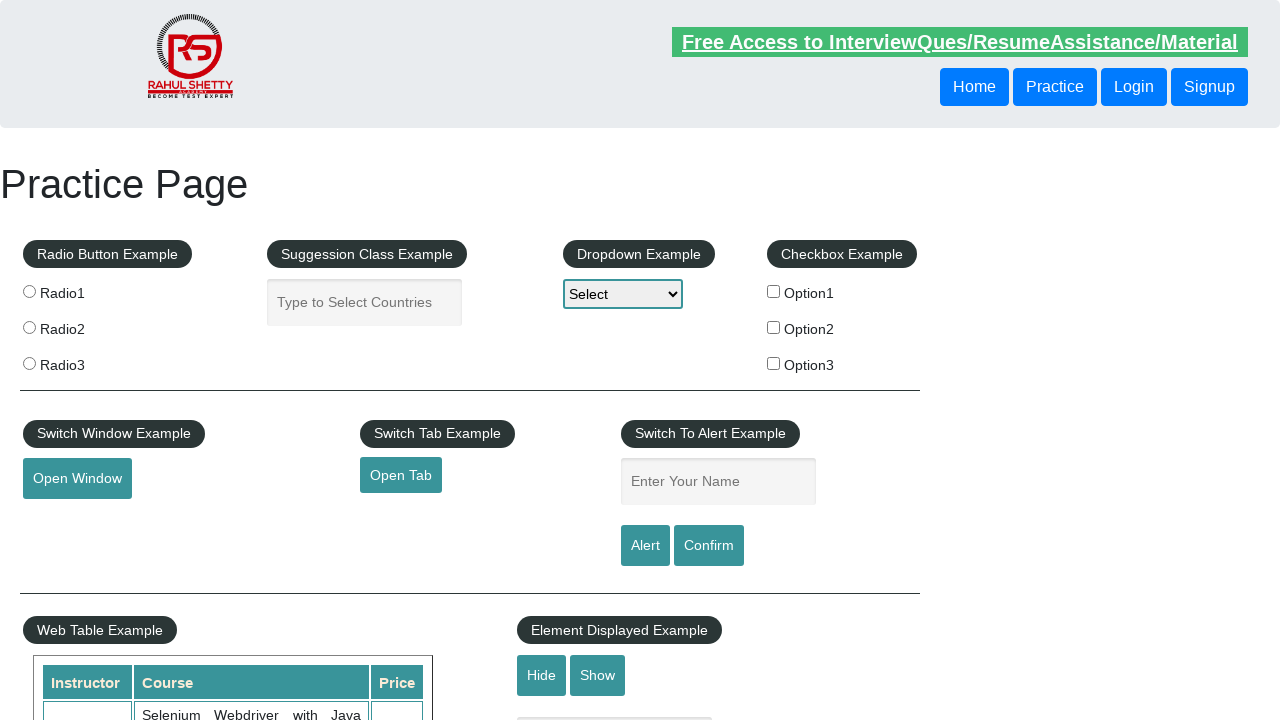

Filled name field with 'qwerty' on #name
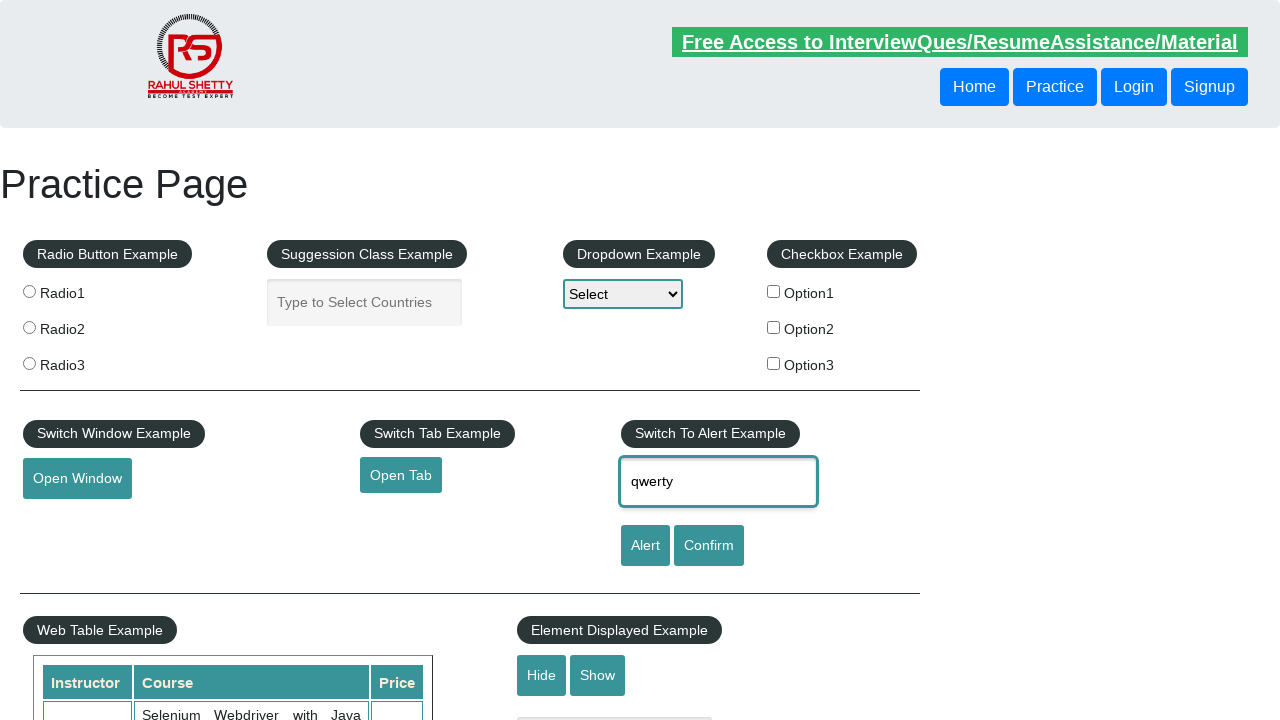

Clicked Alert button to trigger alert dialog at (645, 546) on input[value='Alert']
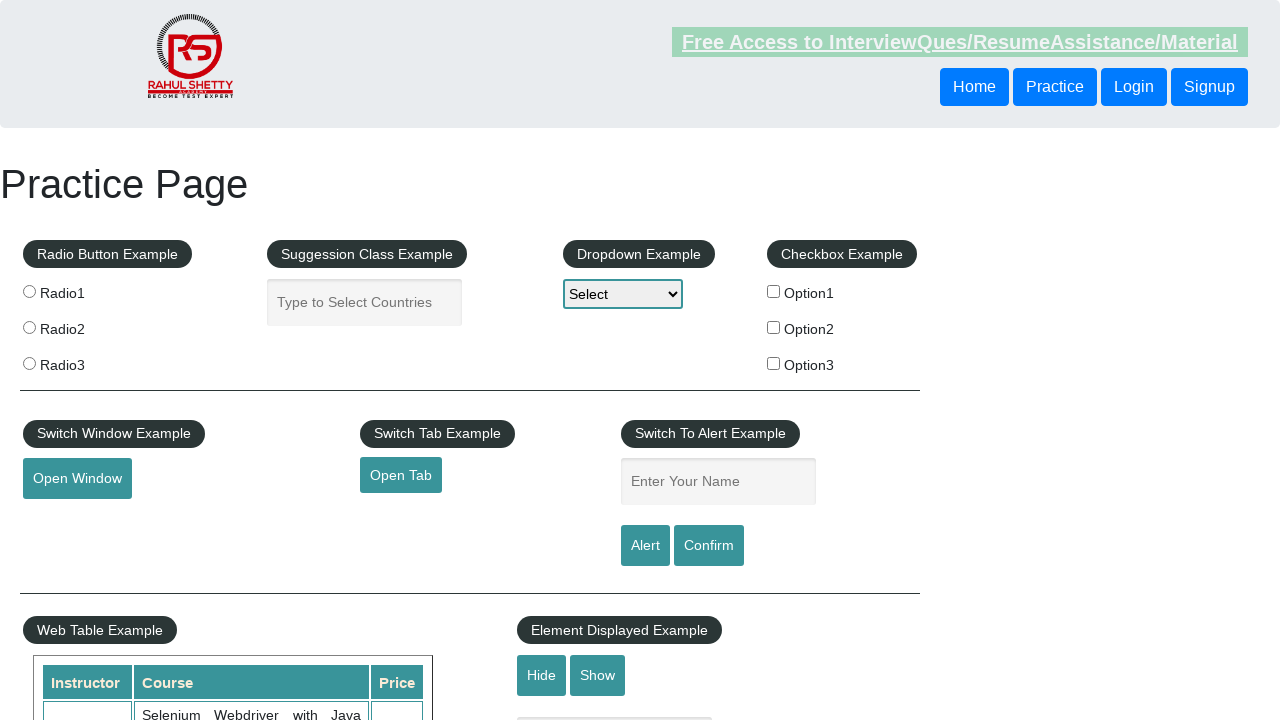

Set up dialog handler to accept alert
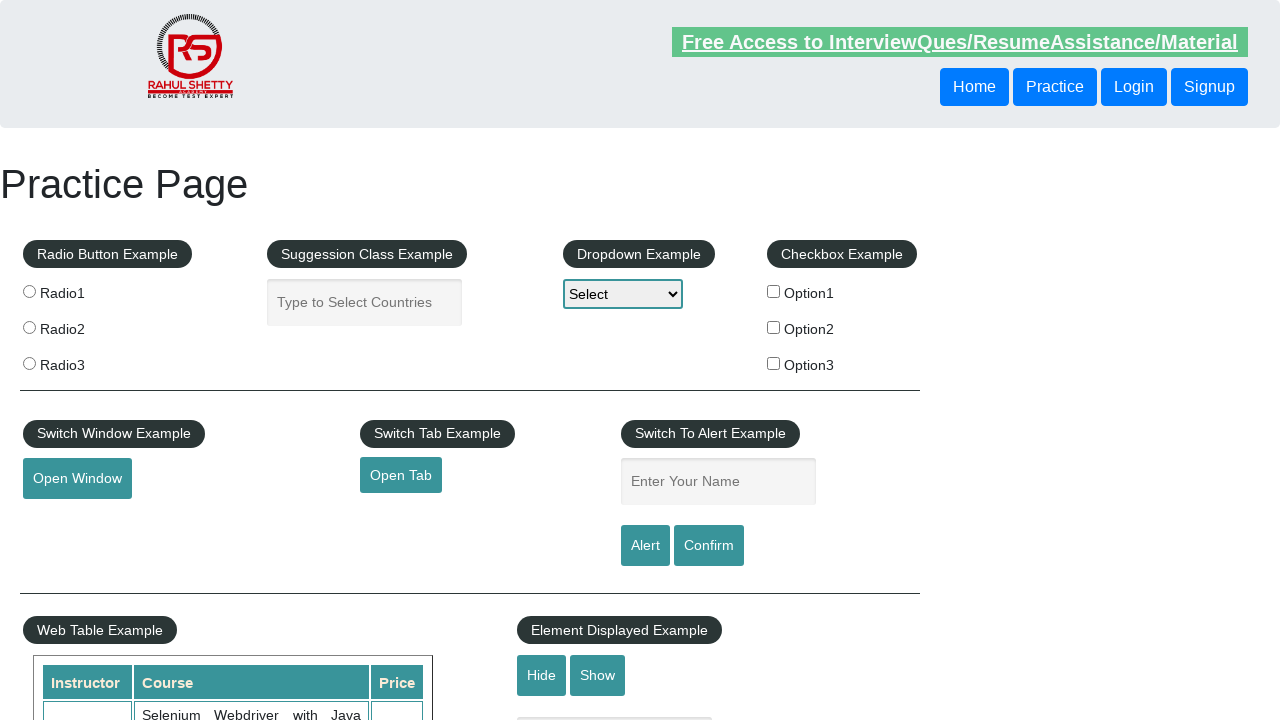

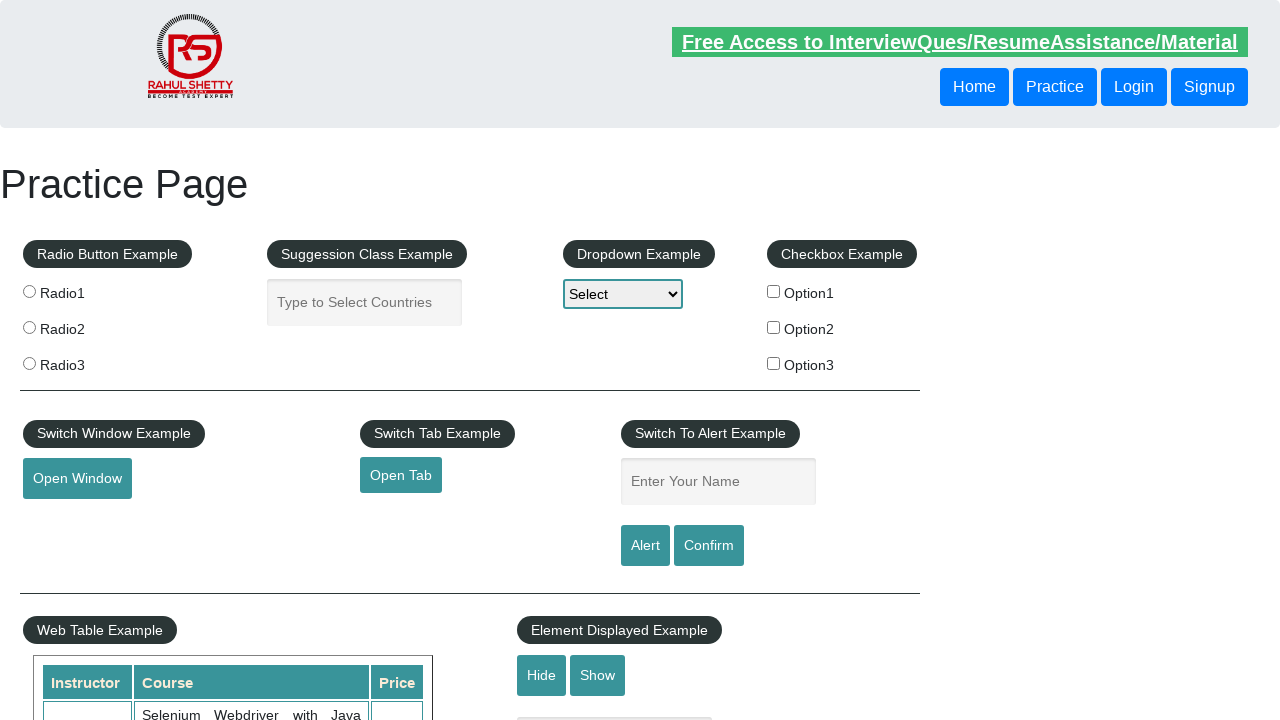